Tests the Louisiana Legislature bill search functionality by entering a search keyword into the summary/search input field, clicking the search button, and verifying that search results are displayed.

Starting URL: https://www.legis.la.gov/Legis/BillSearch.aspx?sid=current

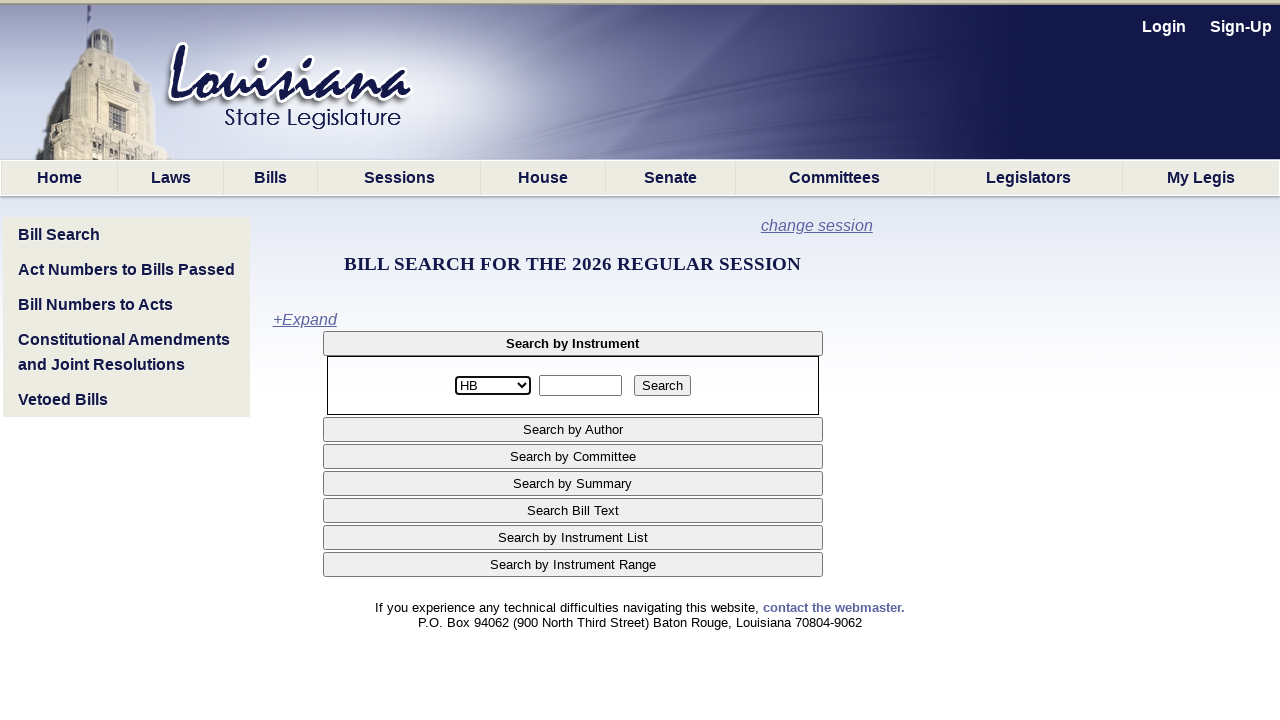

Waited for search page to load (domcontentloaded)
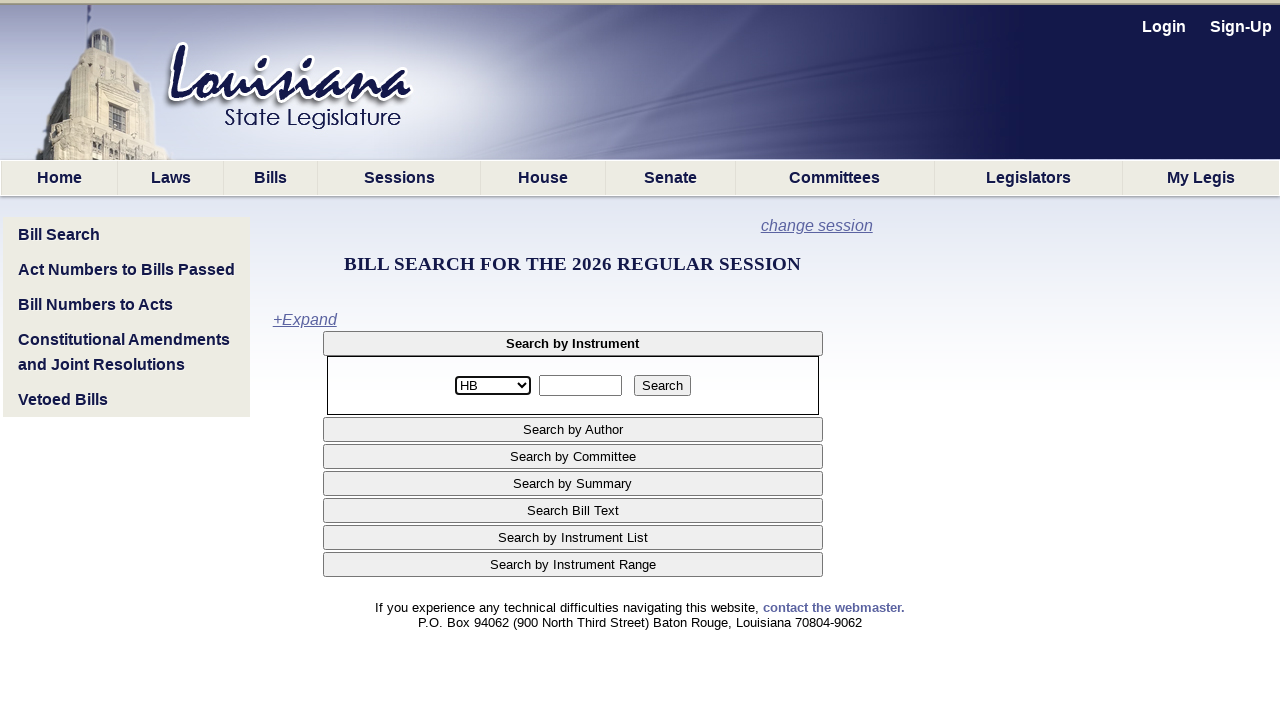

Located the search input field
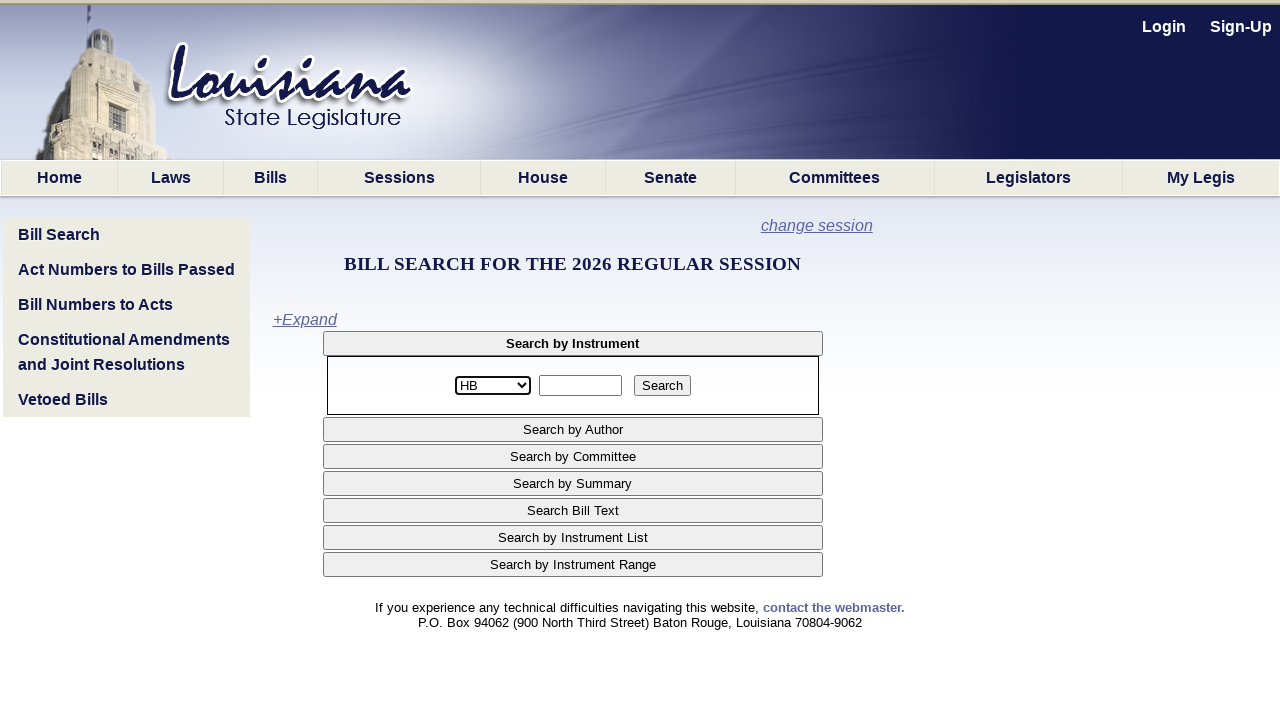

Filled search input with 'environment' on input[type='text'] >> nth=0
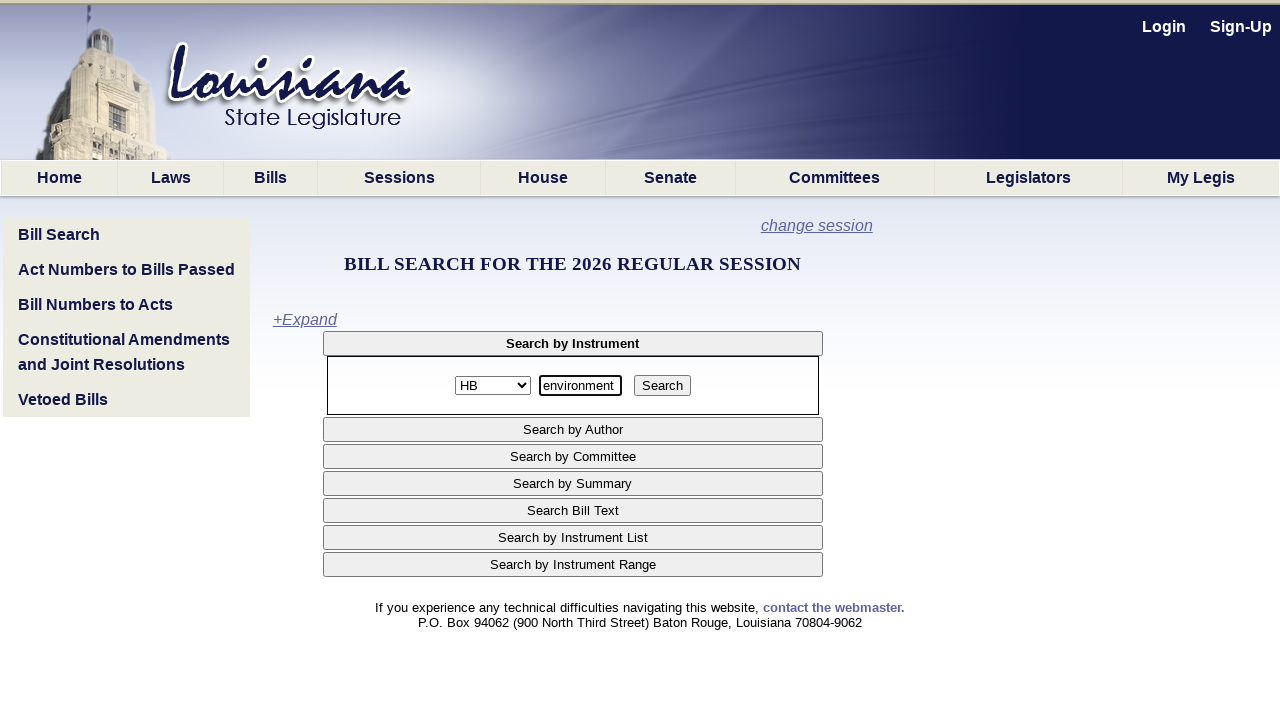

Clicked the search submit button at (662, 386) on input[type='submit']
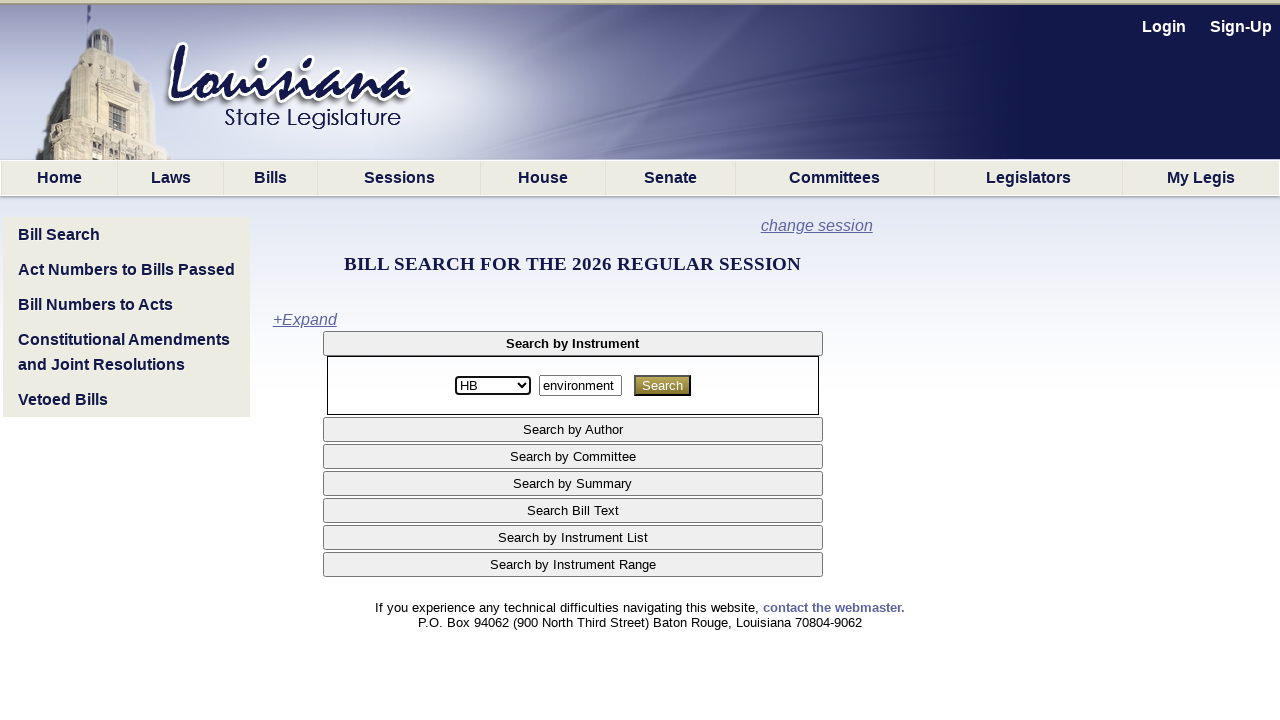

Waited for results to load (networkidle)
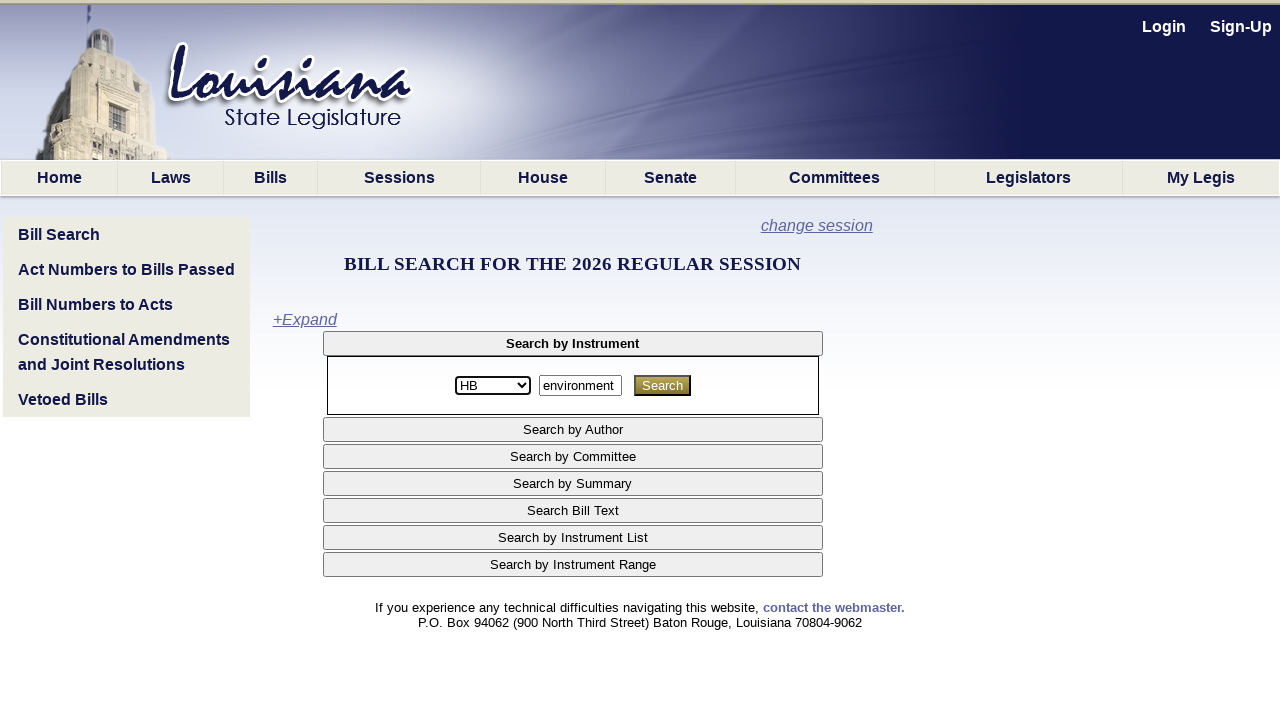

Verified search results table is displayed
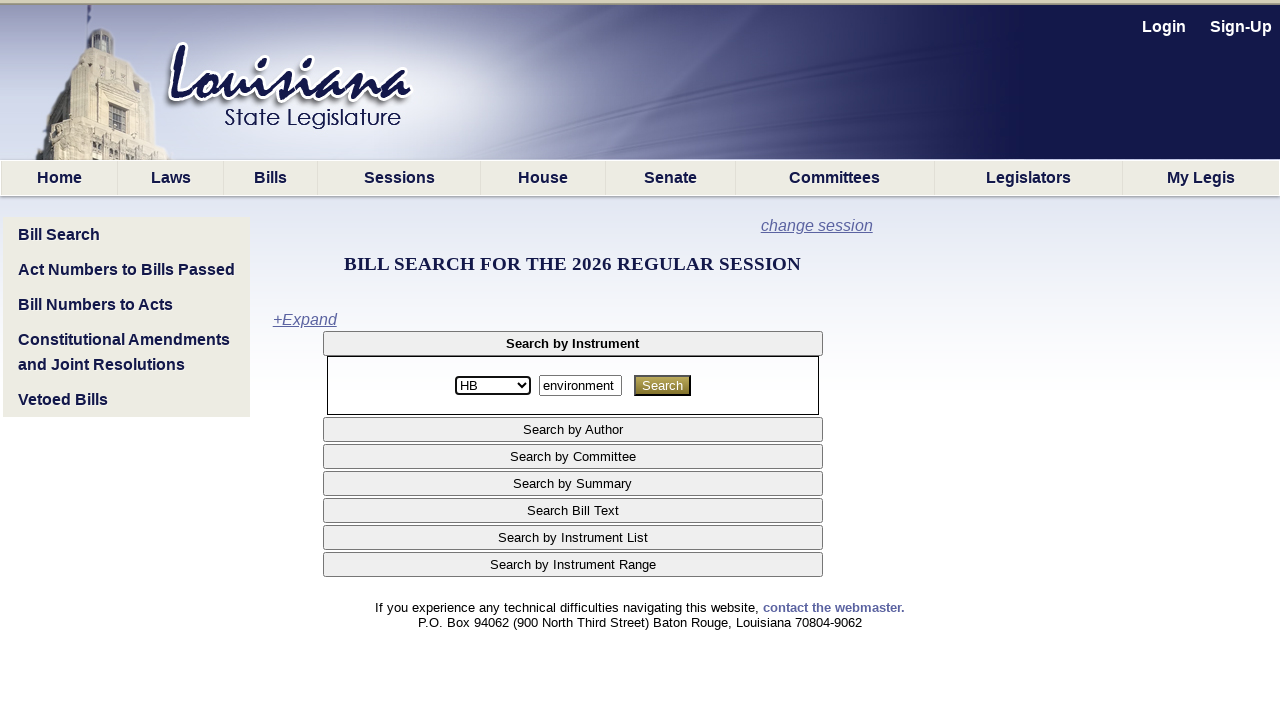

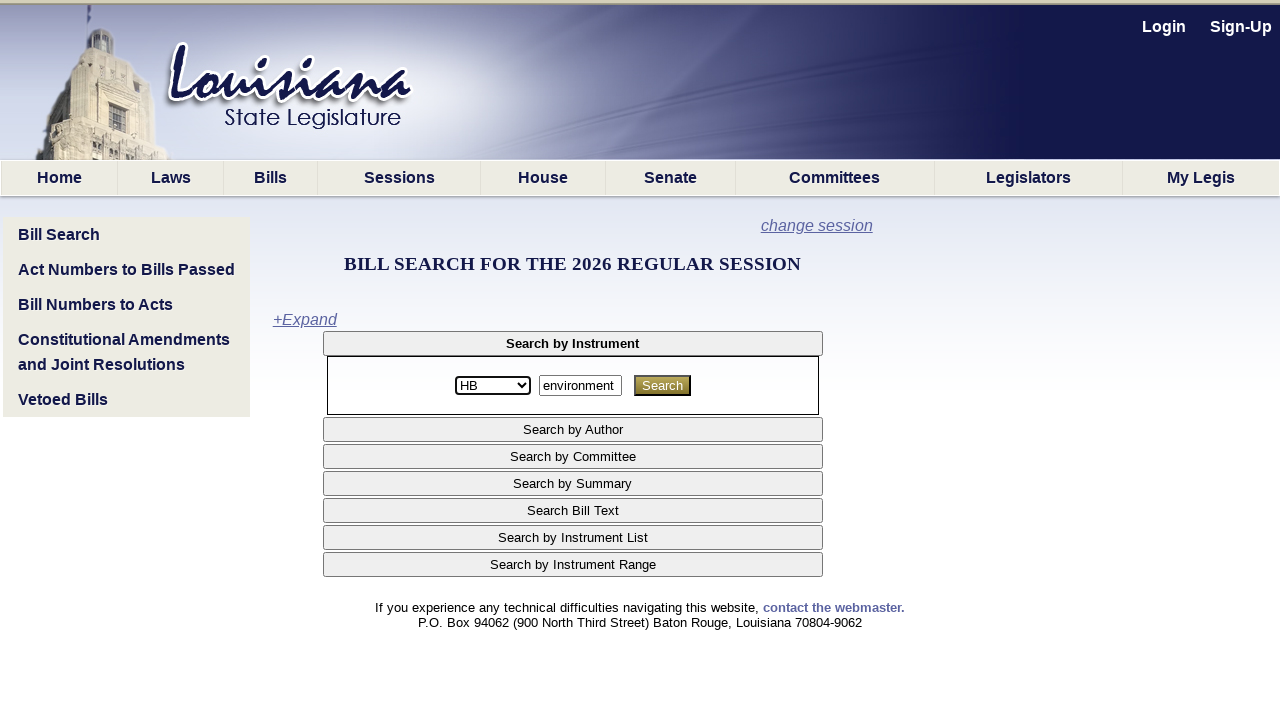